Tests modal dialog by opening a small modal and then closing it

Starting URL: https://demoqa.com/modal-dialogs

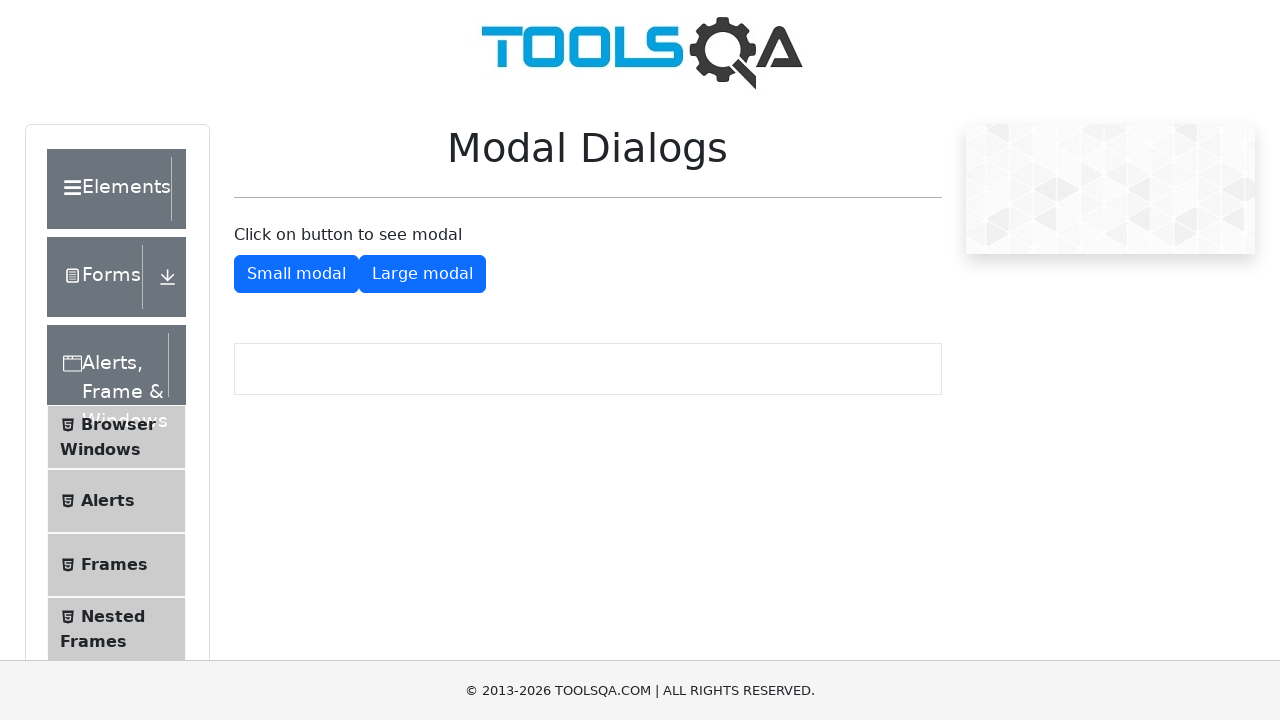

Small modal button became visible
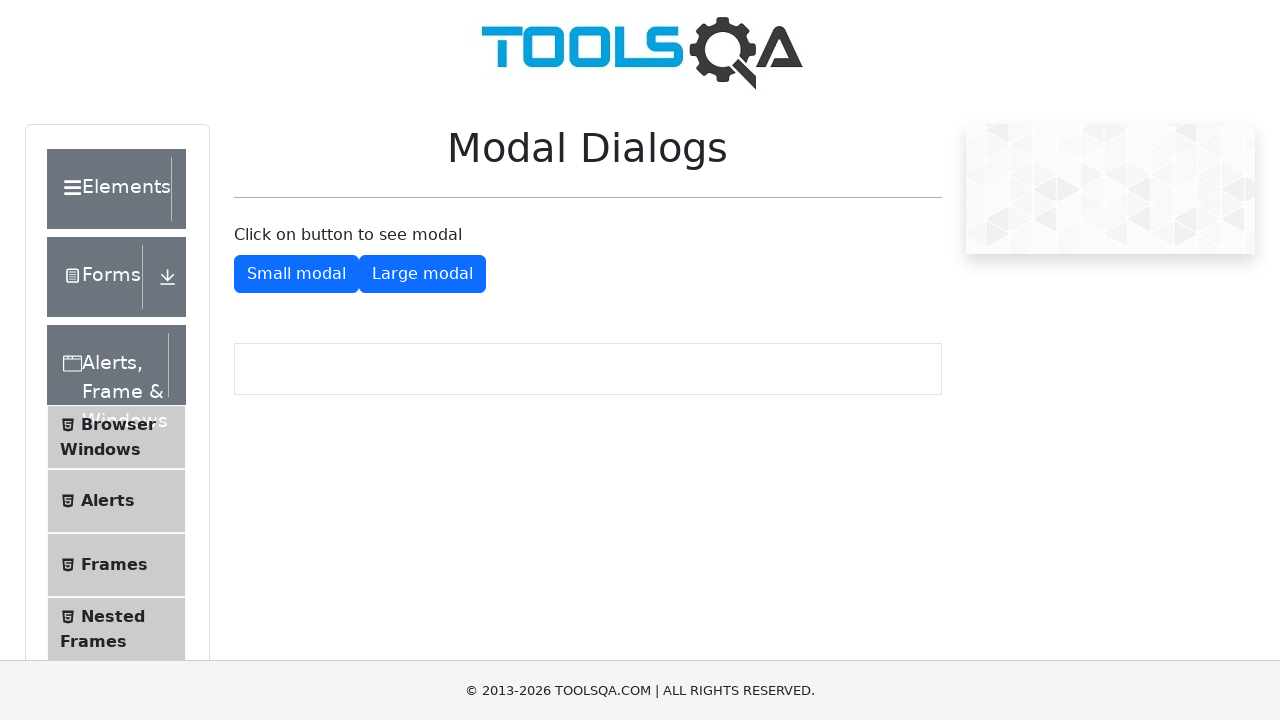

Clicked button to open small modal dialog at (296, 274) on #showSmallModal
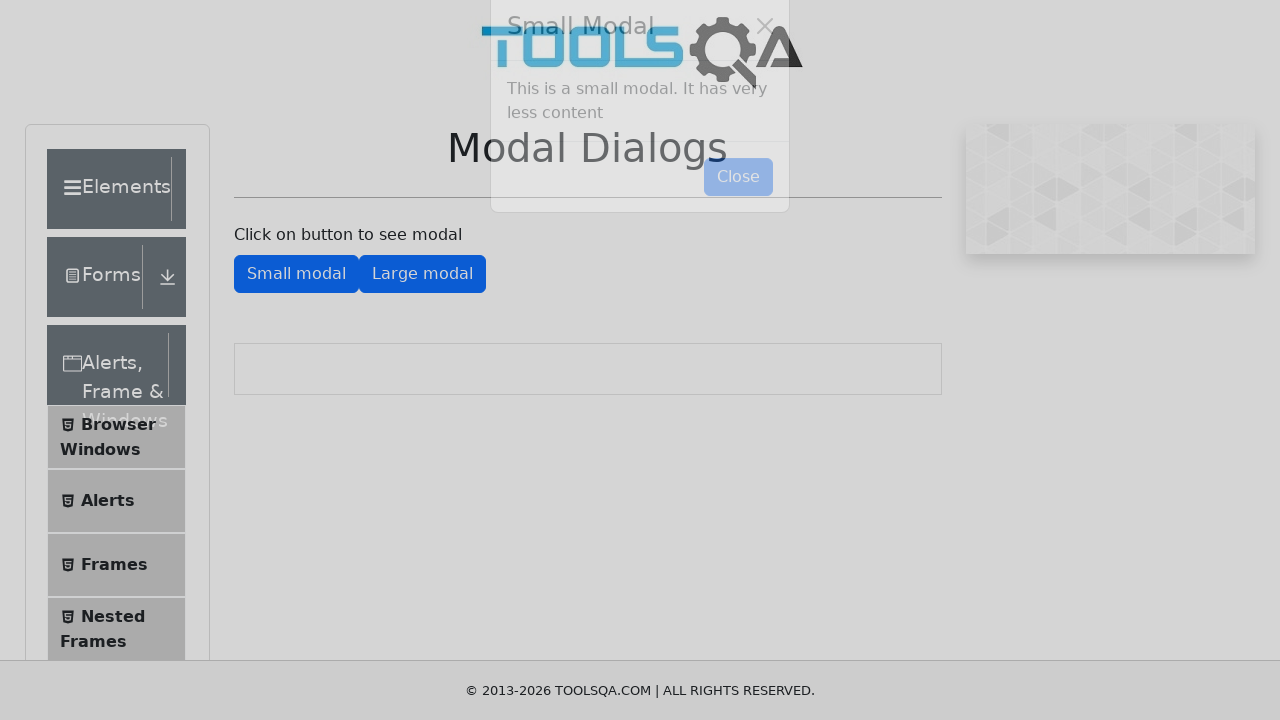

Clicked button to close small modal dialog at (738, 214) on #closeSmallModal
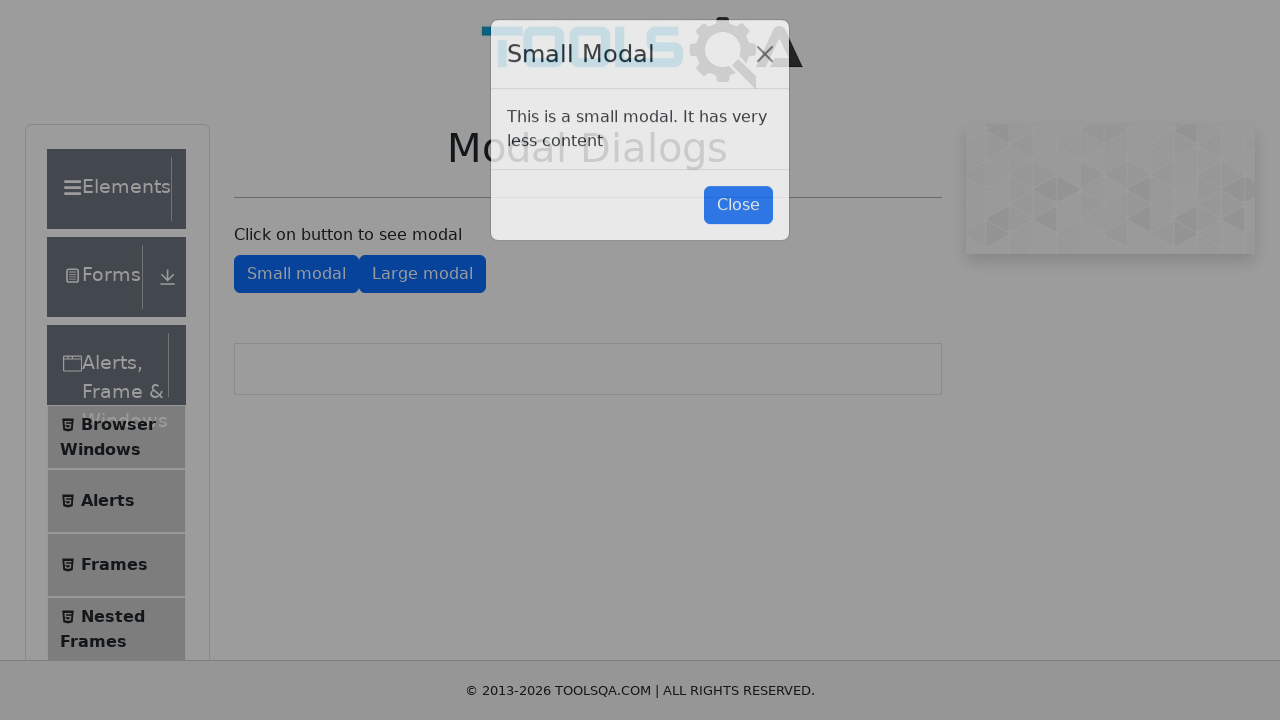

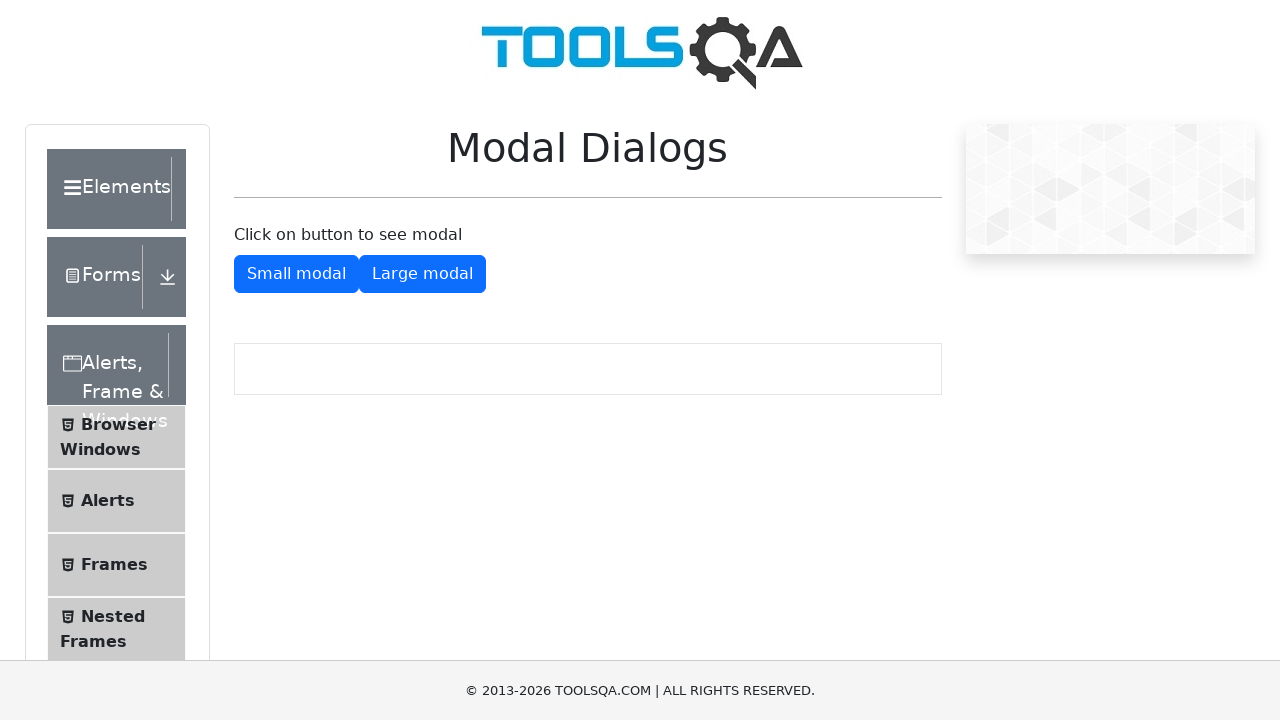